Tests alert handling functionality by clicking a button that triggers an alert, accepting it, and verifying the UI message that appears after

Starting URL: https://automationbysqatools.blogspot.com/2020/08/alerts.html

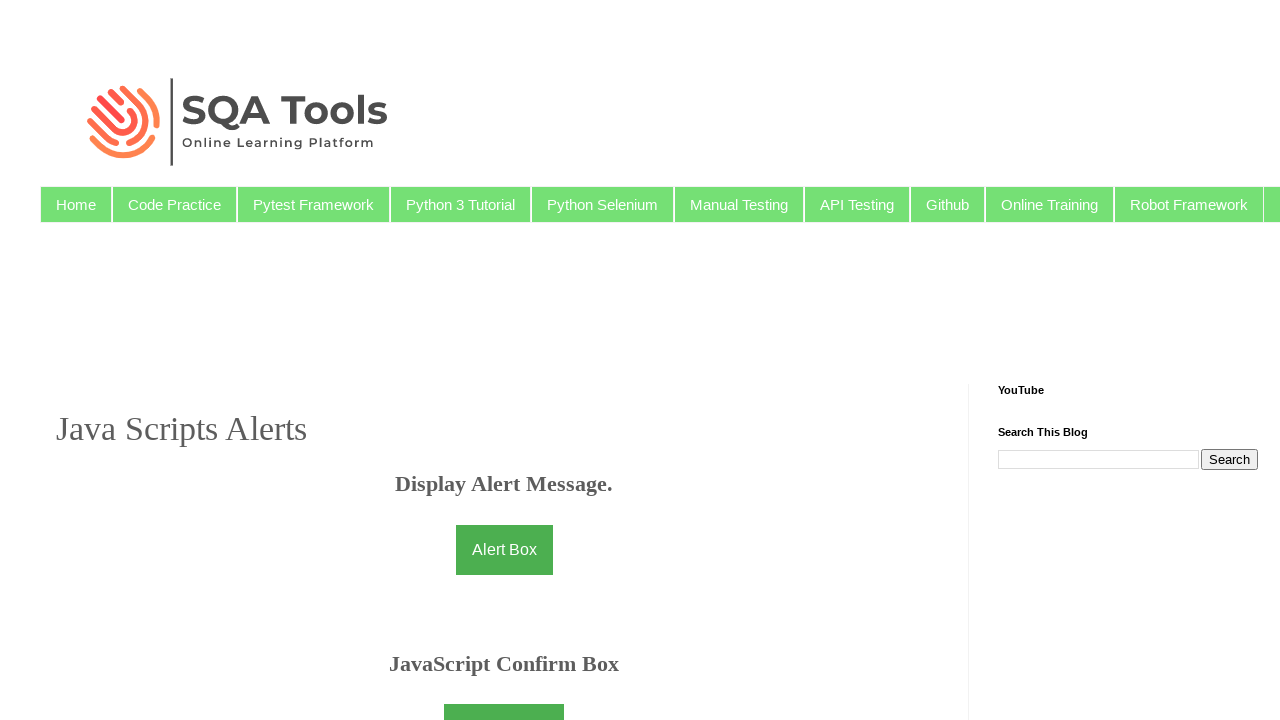

Alert trigger button became visible
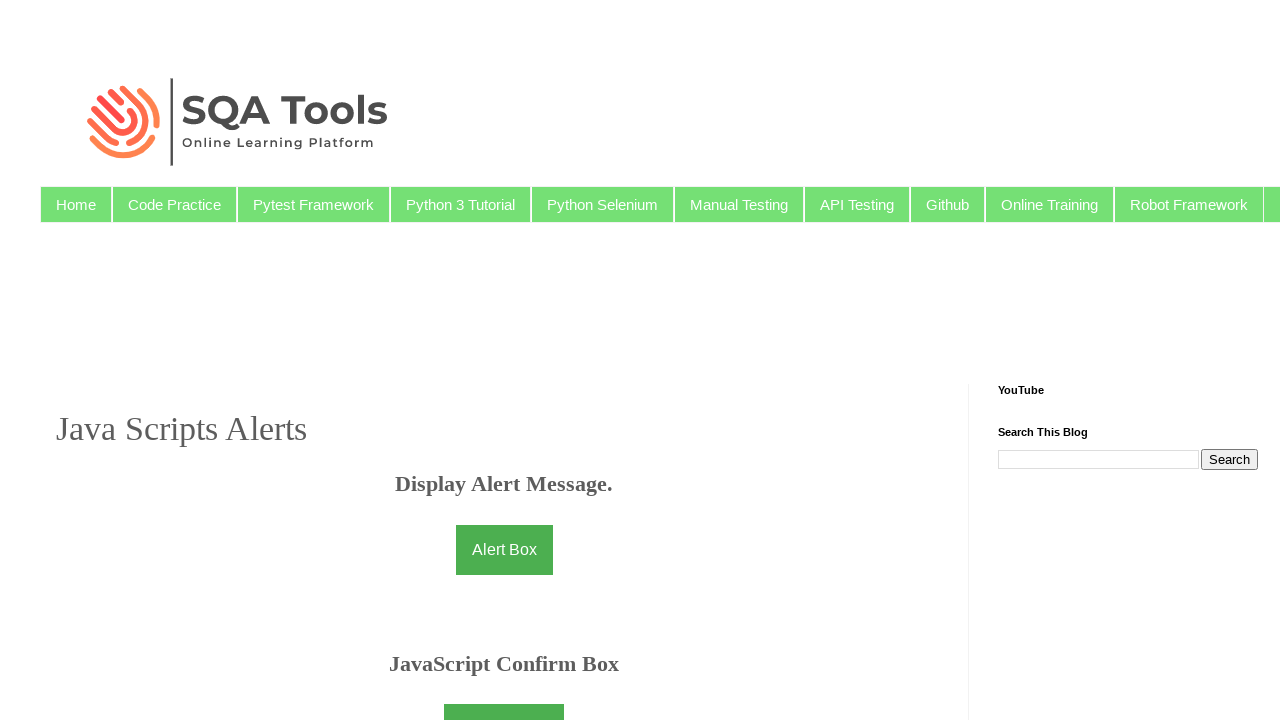

Clicked the button to trigger the alert at (504, 695) on #button
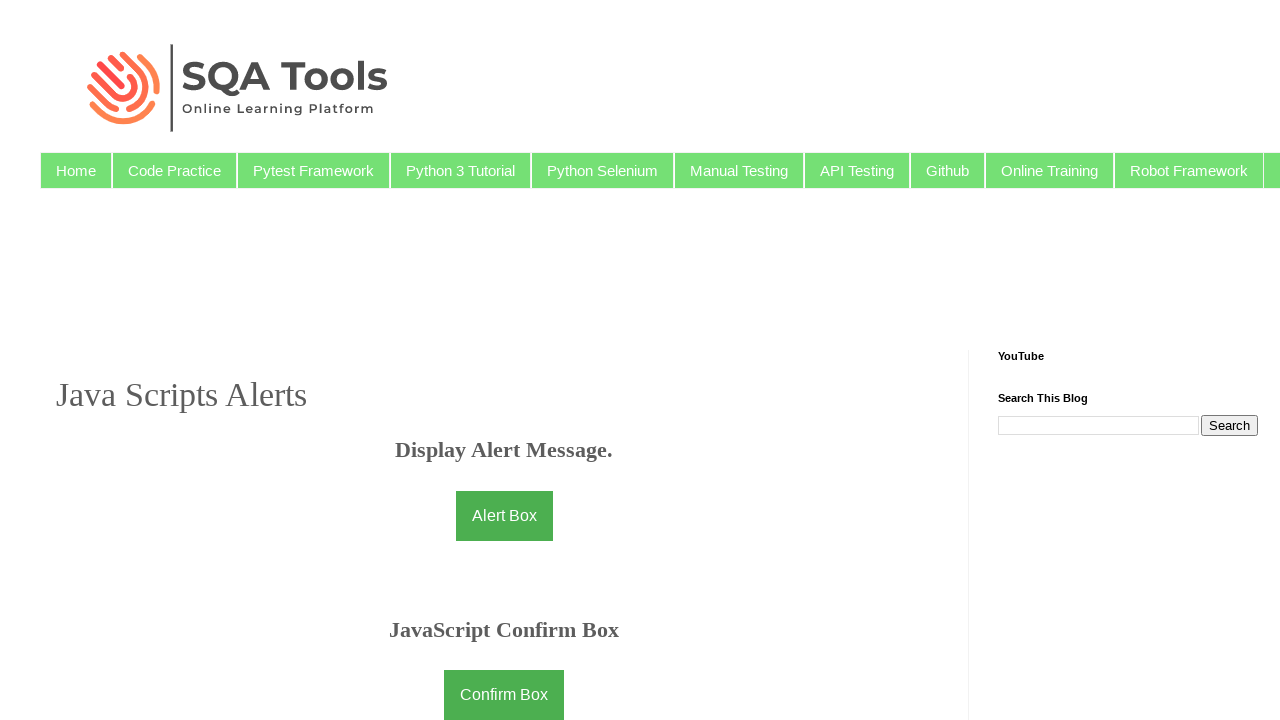

Set up dialog handler to accept alerts
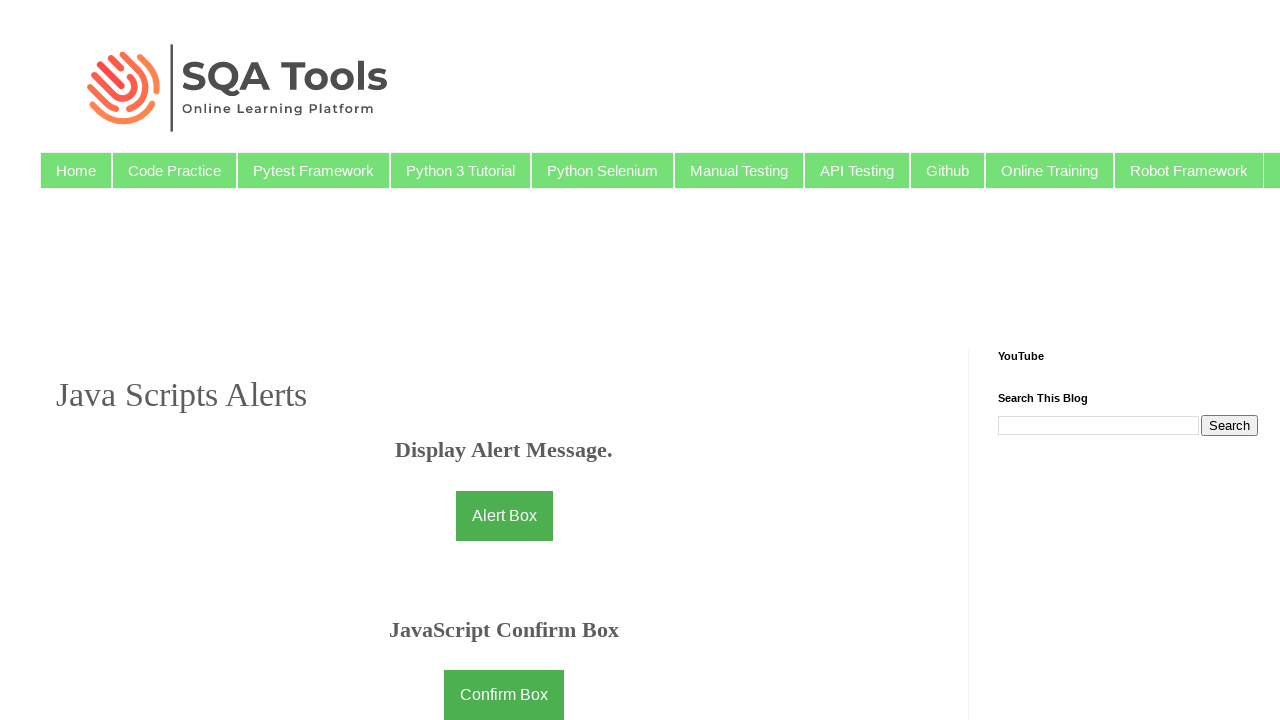

UI message appeared after accepting the alert
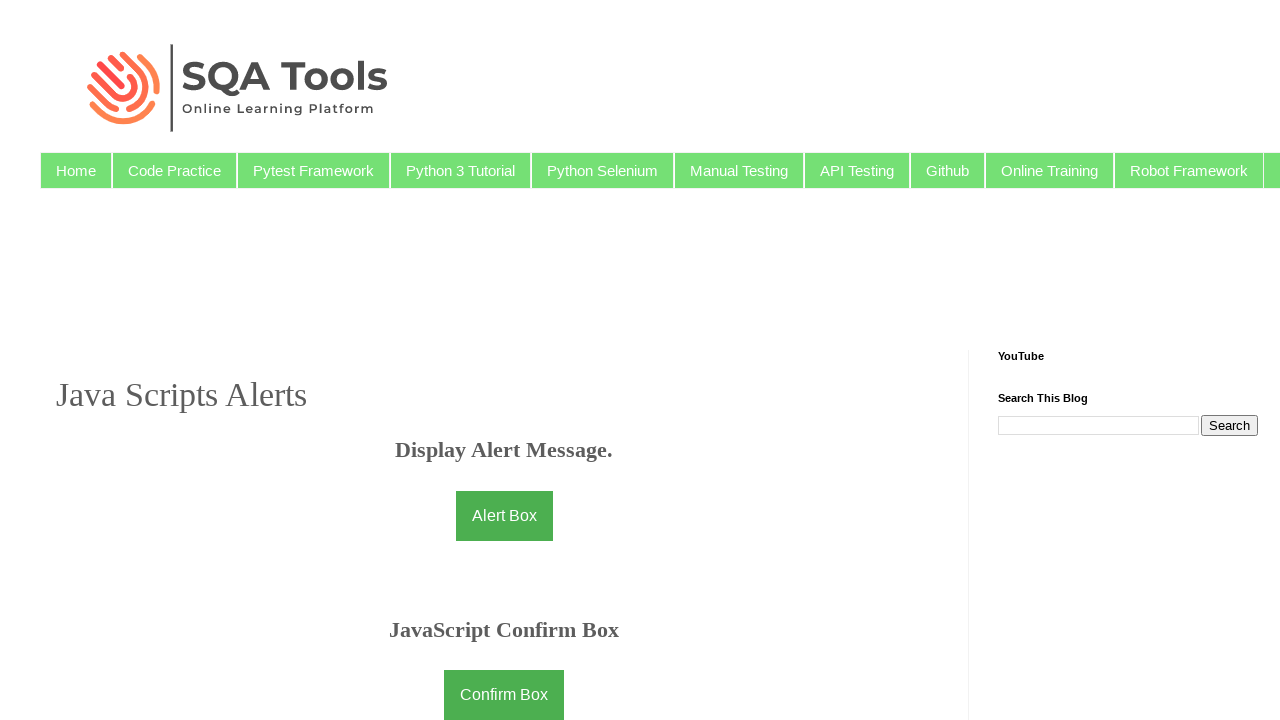

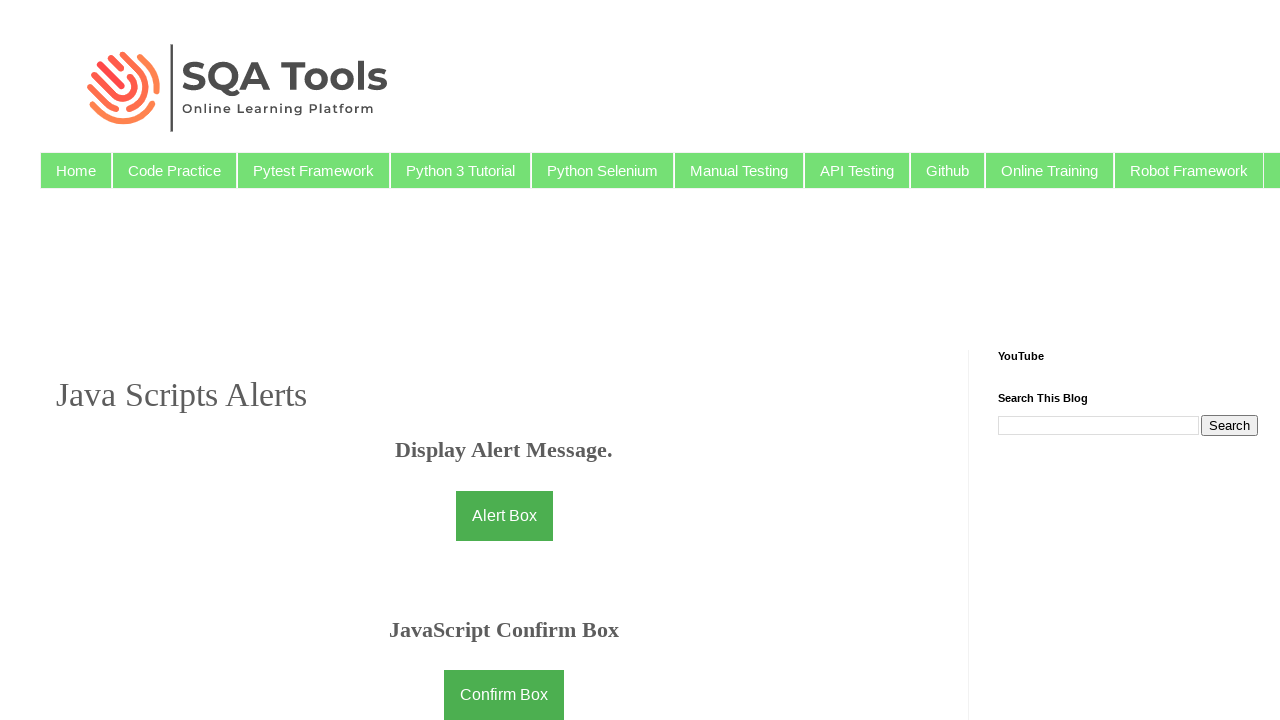